Tests selecting a dropdown option by its index (selecting the second option which is "Option 1")

Starting URL: https://the-internet.herokuapp.com/dropdown

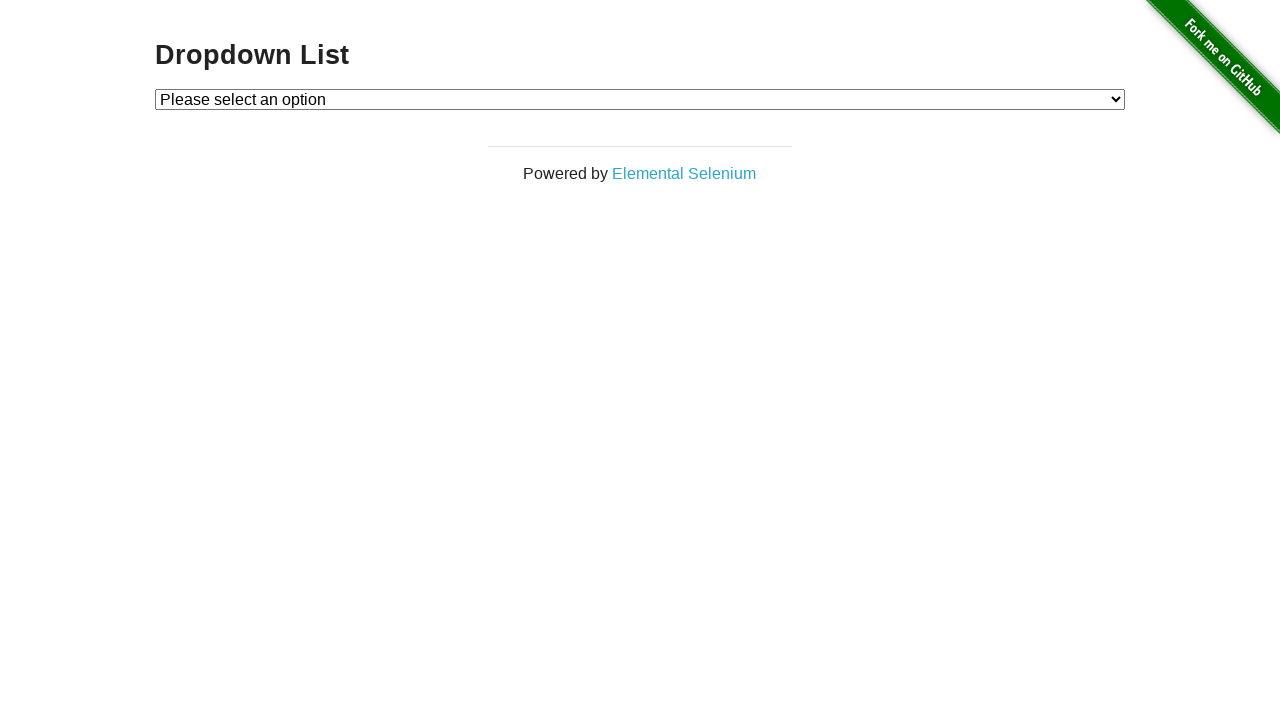

Waited for dropdown element to be present
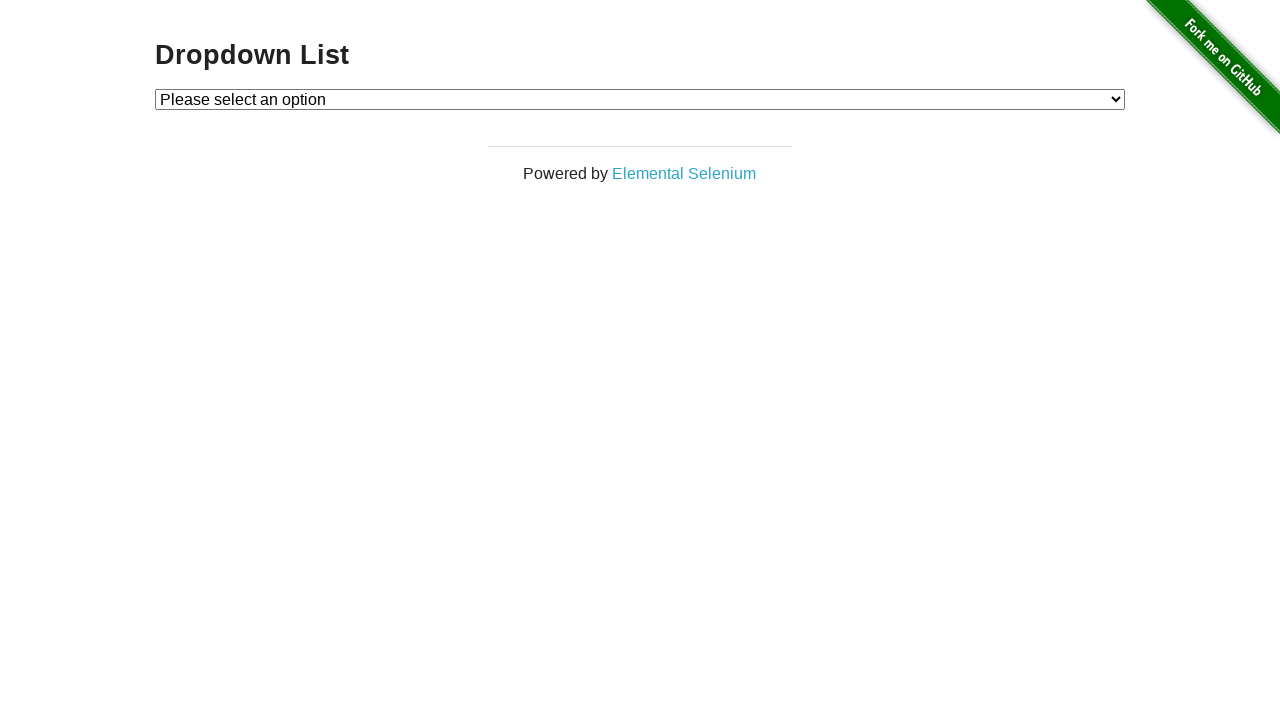

Selected dropdown option at index 1 (Option 1) on #dropdown
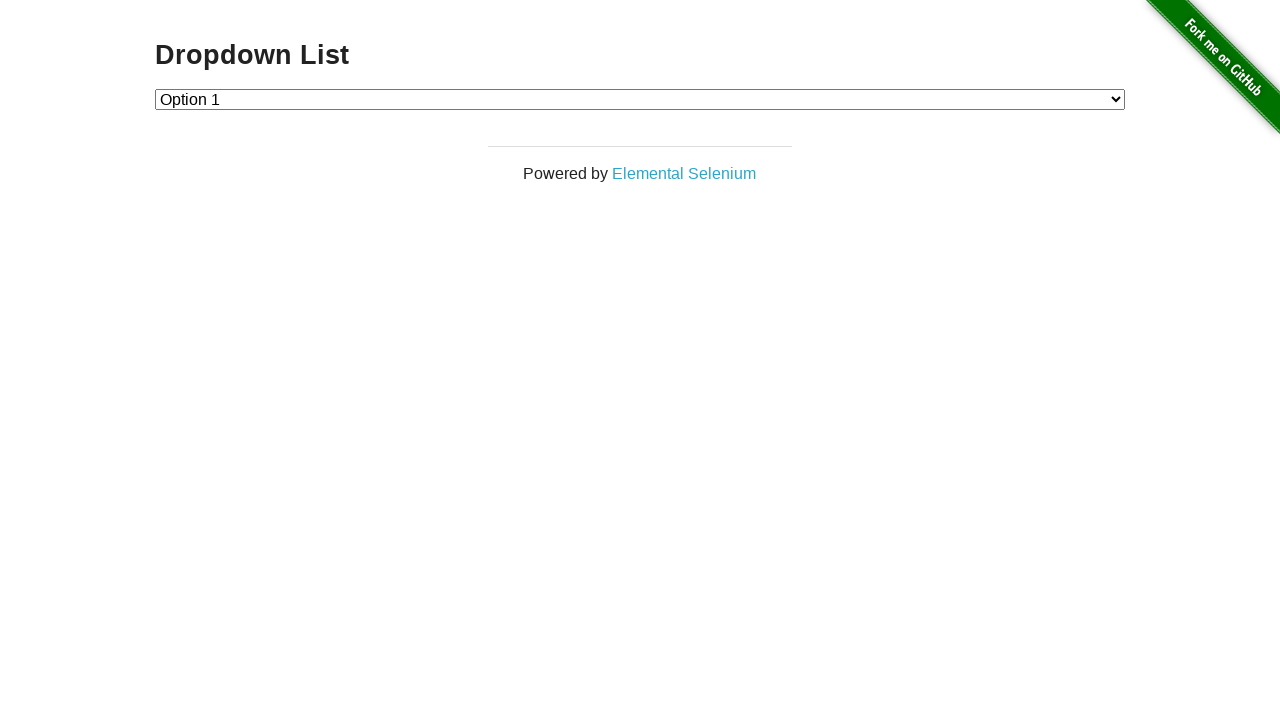

Verified that 'Option 1' is the selected option
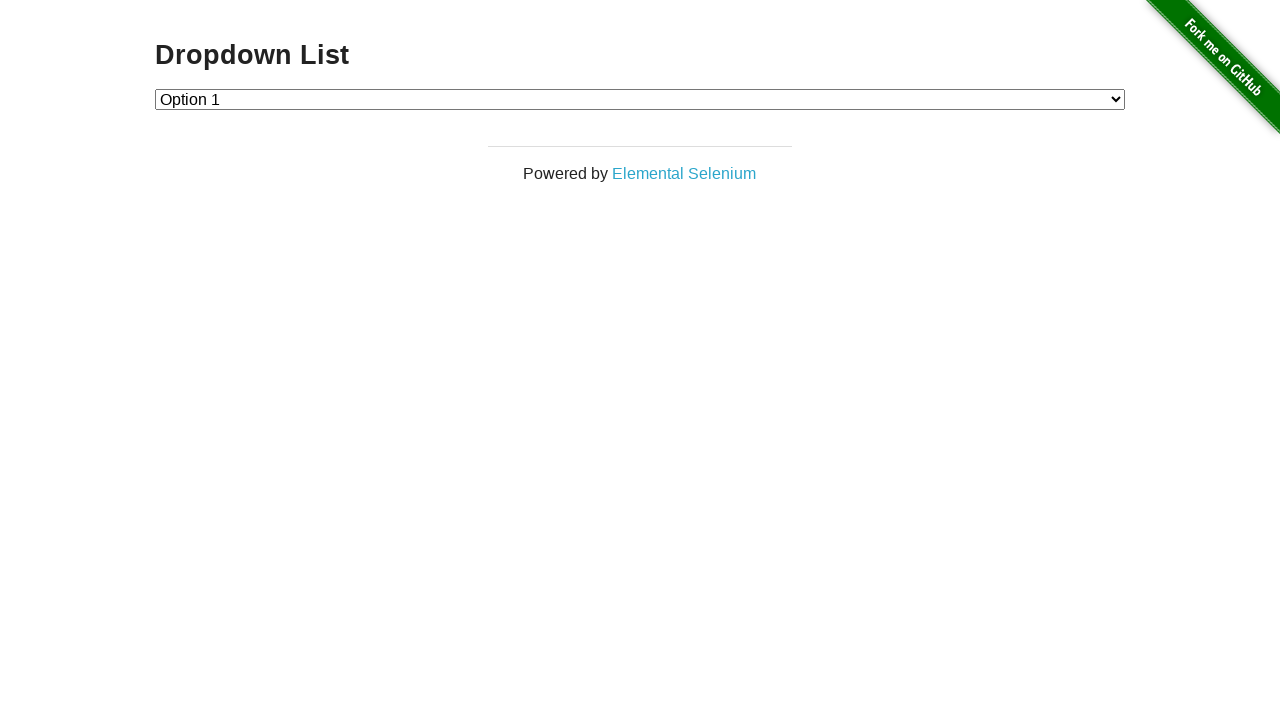

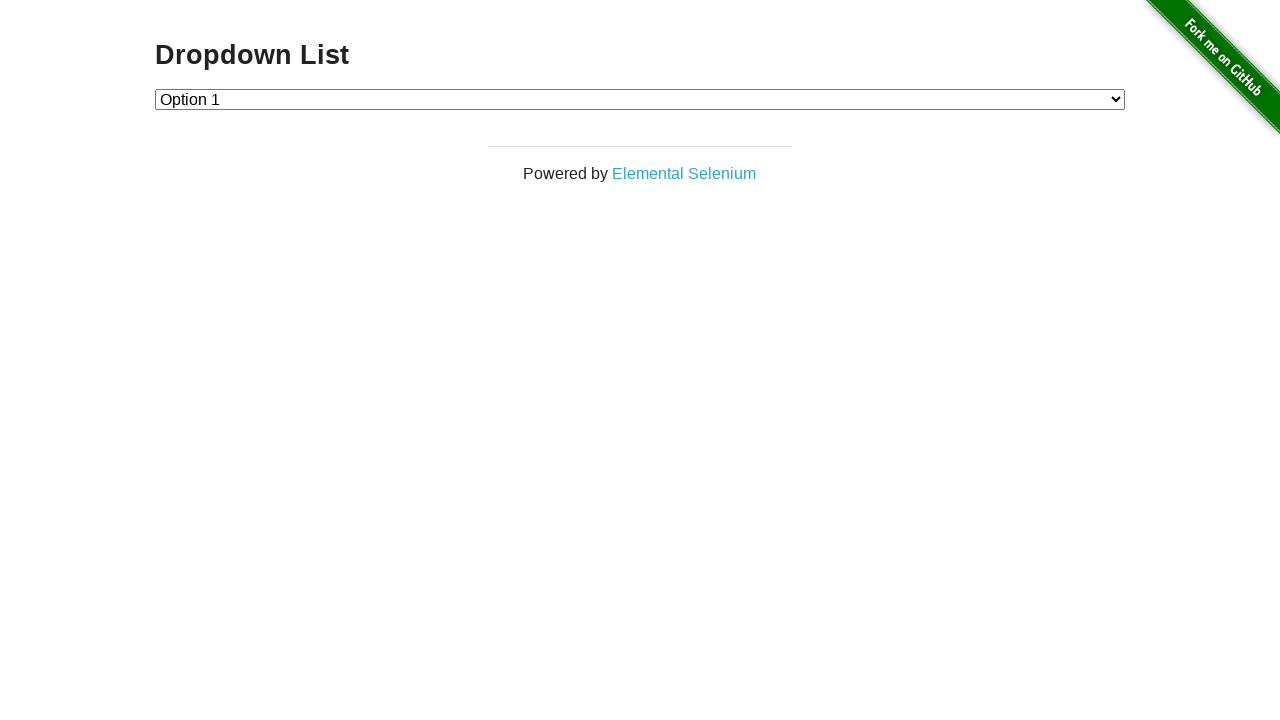